Tests that the currently applied filter link is highlighted

Starting URL: https://demo.playwright.dev/todomvc

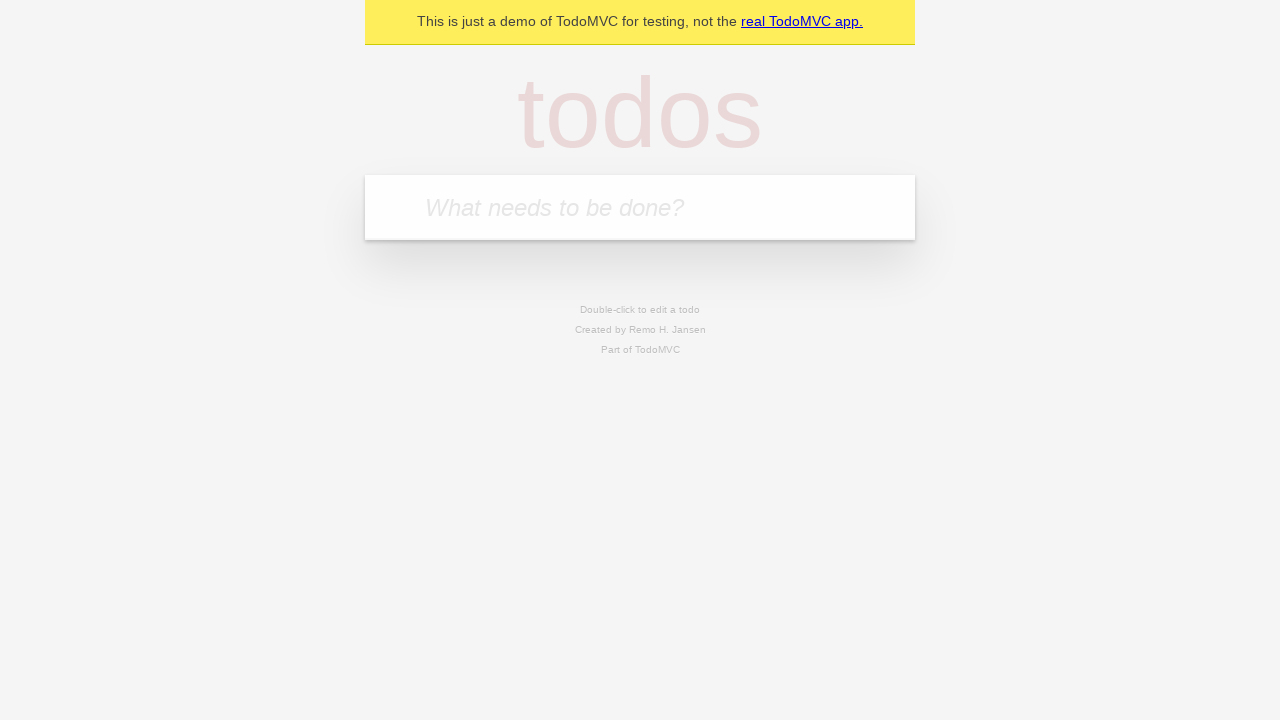

Located the 'What needs to be done?' input field
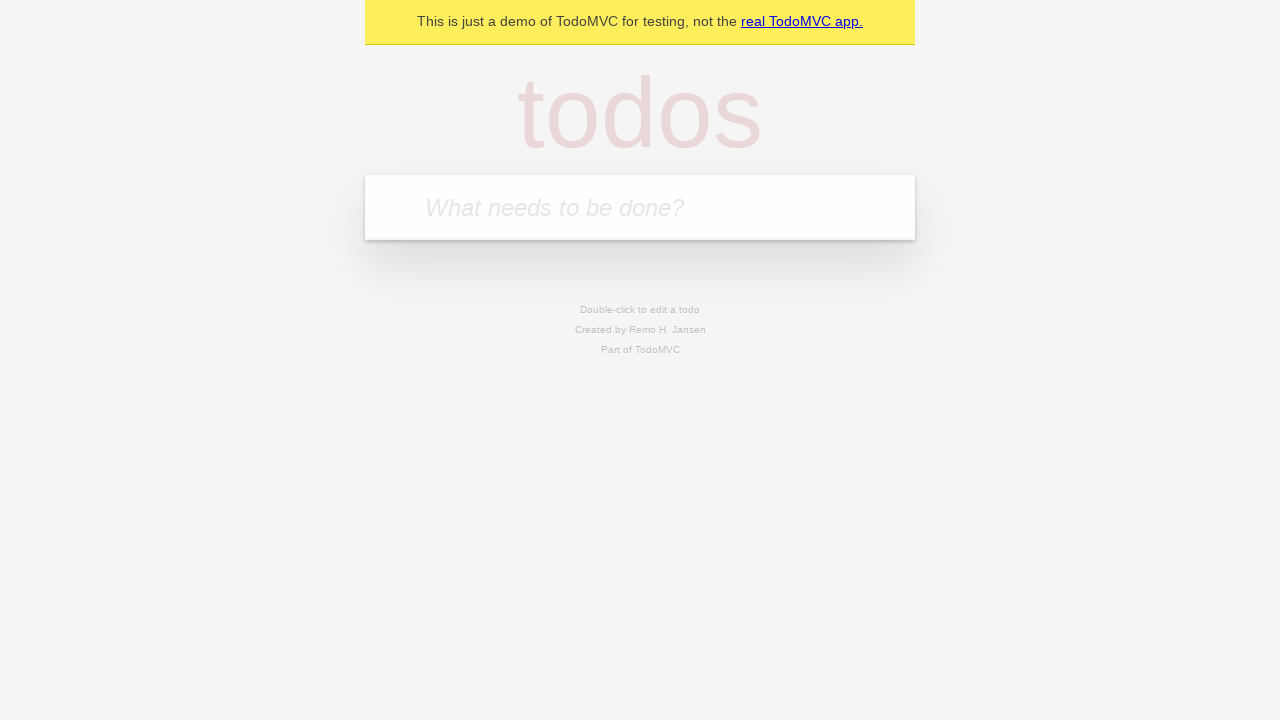

Filled first todo: 'buy some cheese' on internal:attr=[placeholder="What needs to be done?"i]
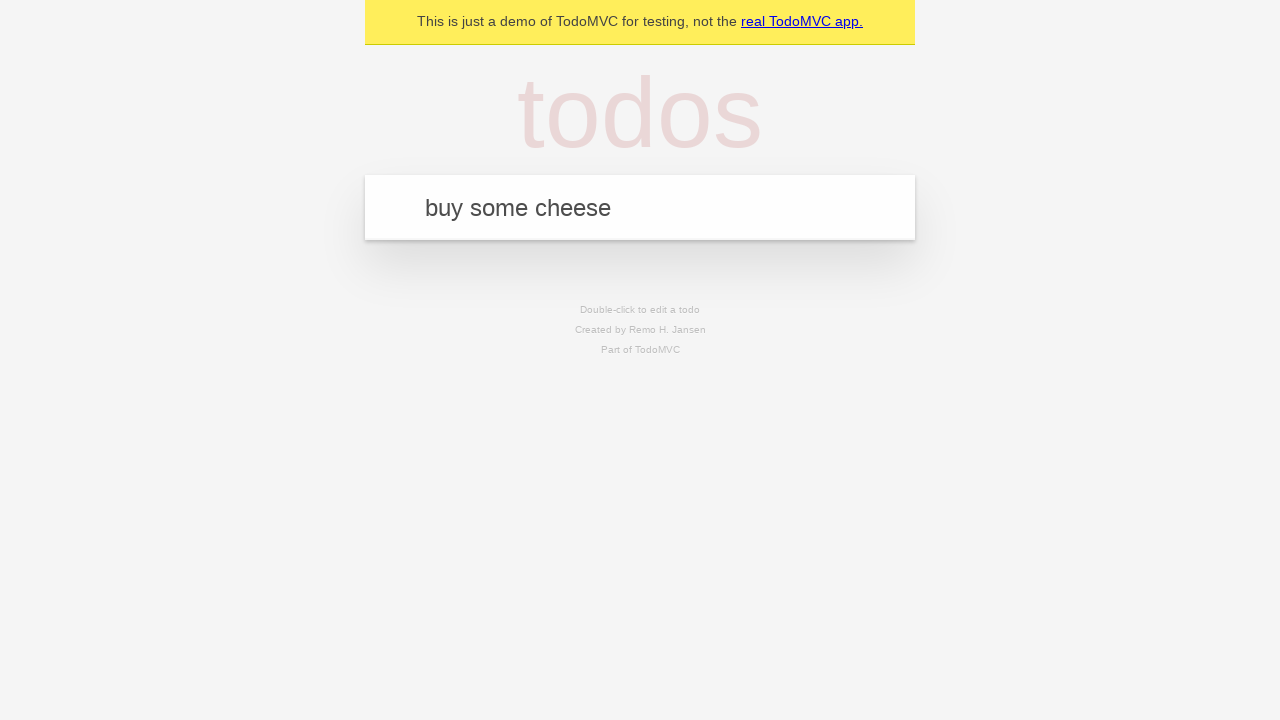

Pressed Enter to create first todo on internal:attr=[placeholder="What needs to be done?"i]
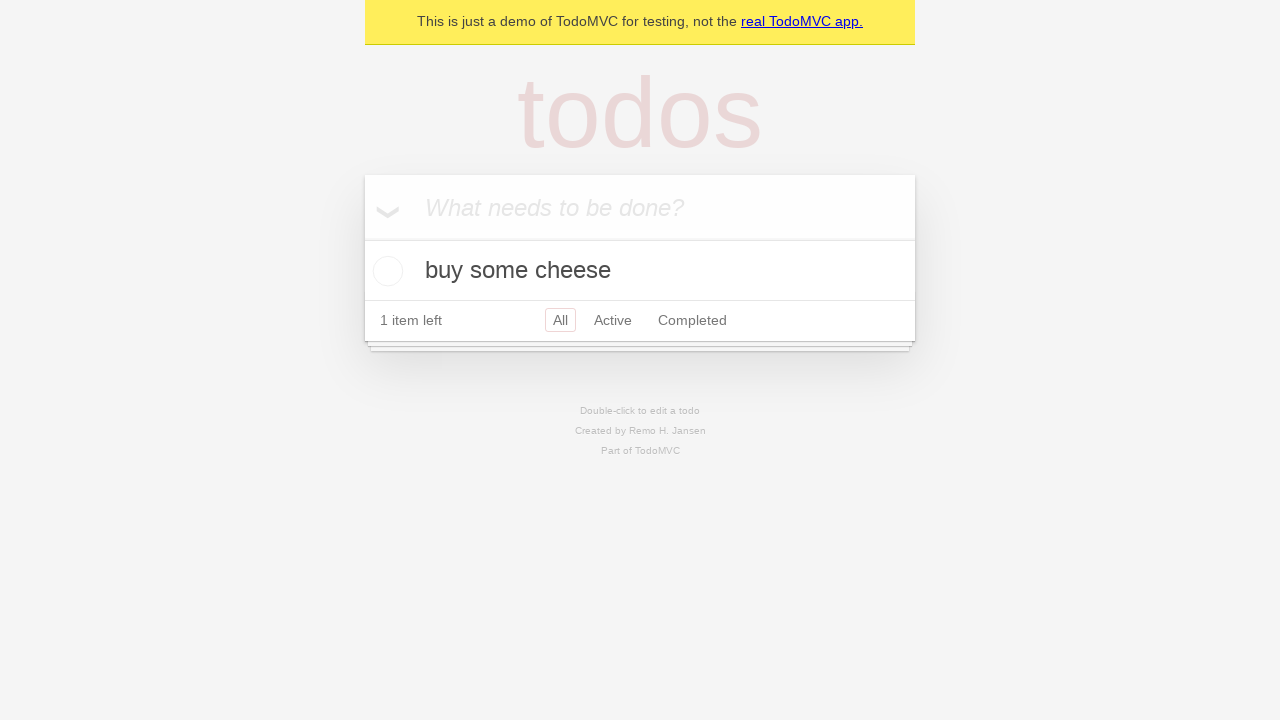

Filled second todo: 'feed the cat' on internal:attr=[placeholder="What needs to be done?"i]
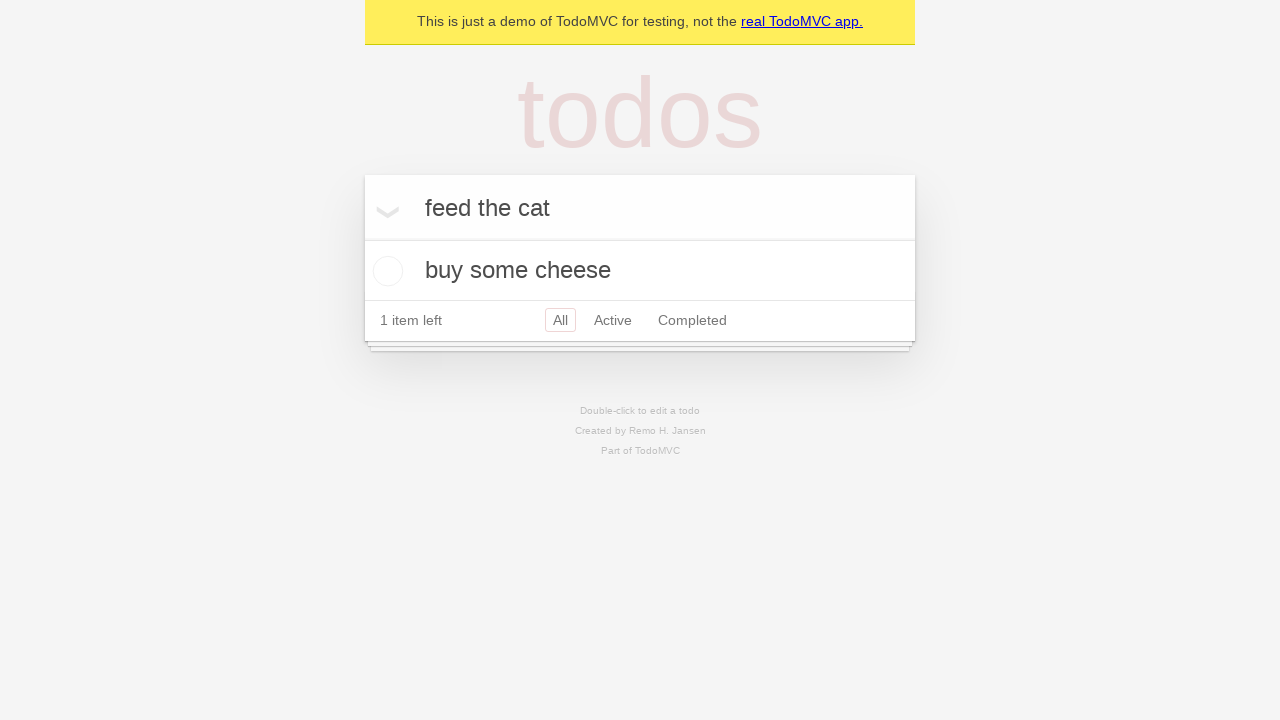

Pressed Enter to create second todo on internal:attr=[placeholder="What needs to be done?"i]
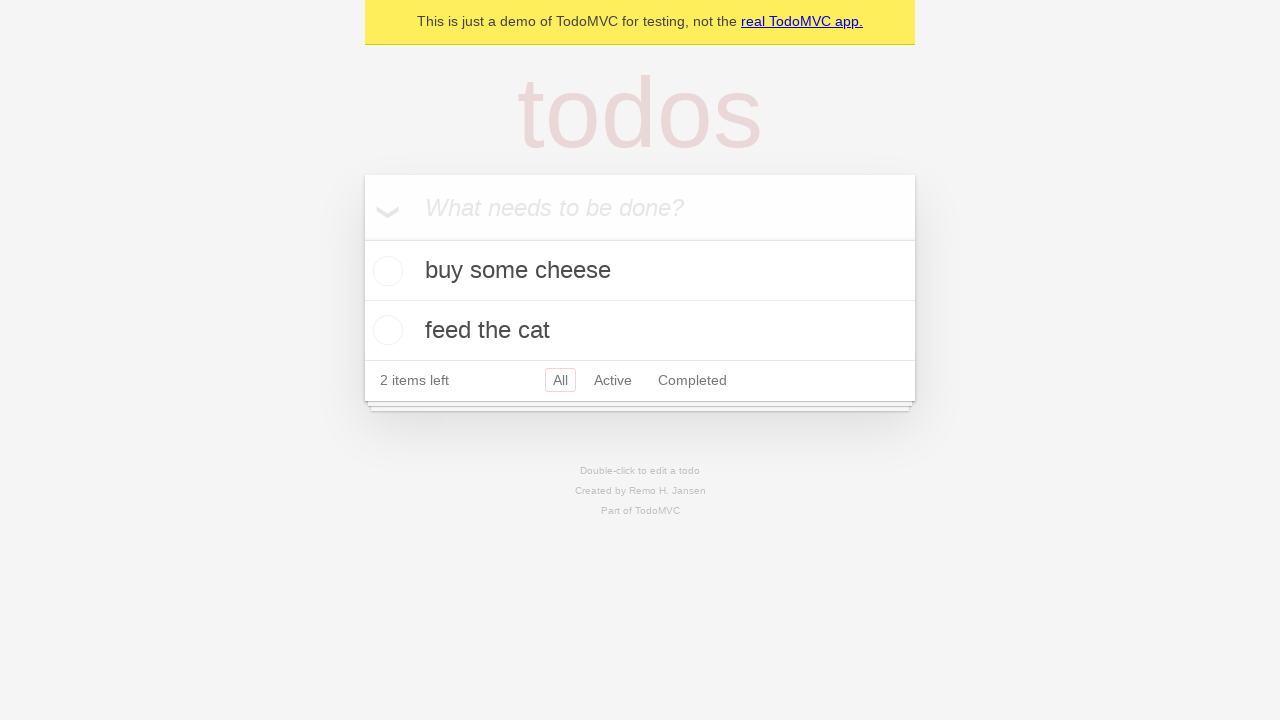

Filled third todo: 'book a doctors appointment' on internal:attr=[placeholder="What needs to be done?"i]
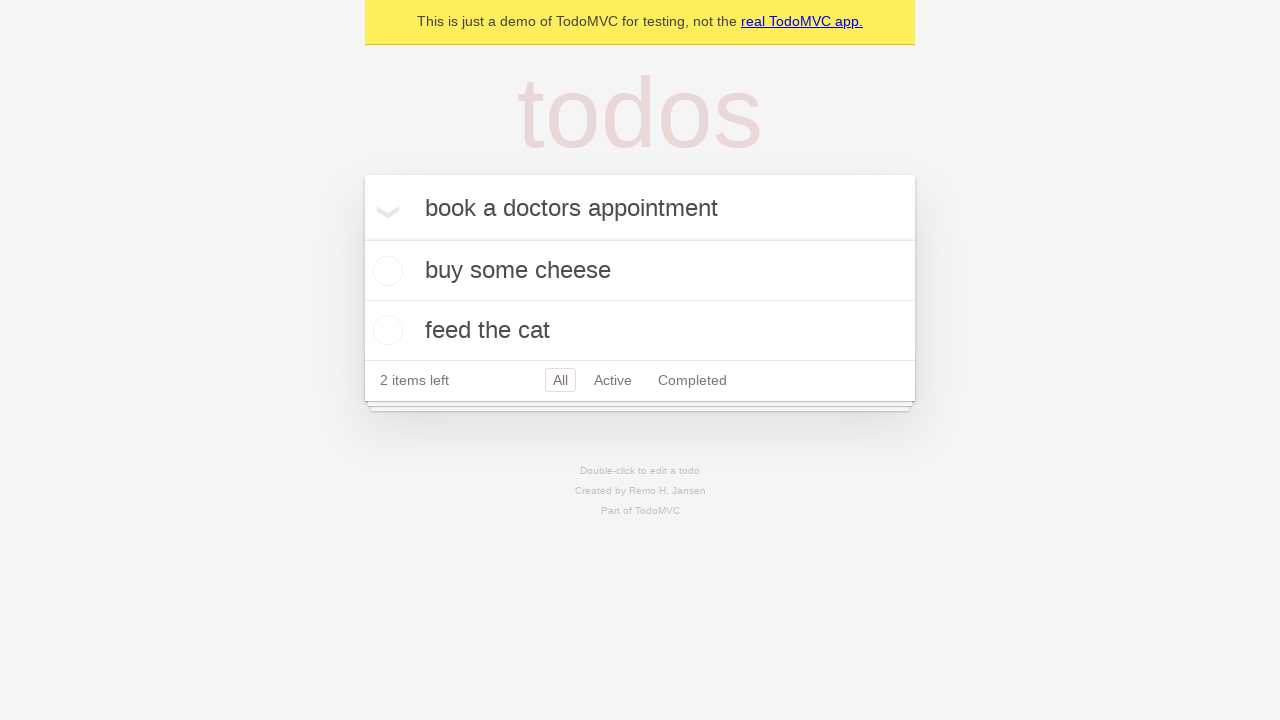

Pressed Enter to create third todo on internal:attr=[placeholder="What needs to be done?"i]
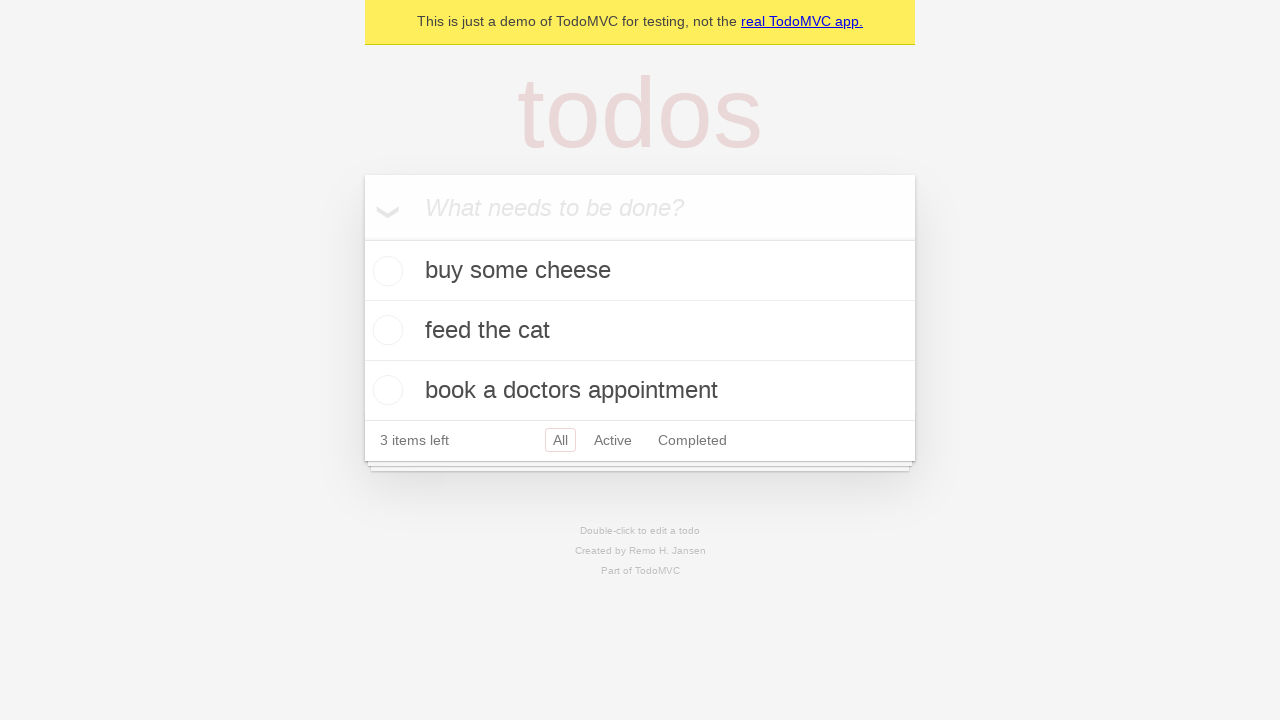

Waited for todo items to appear
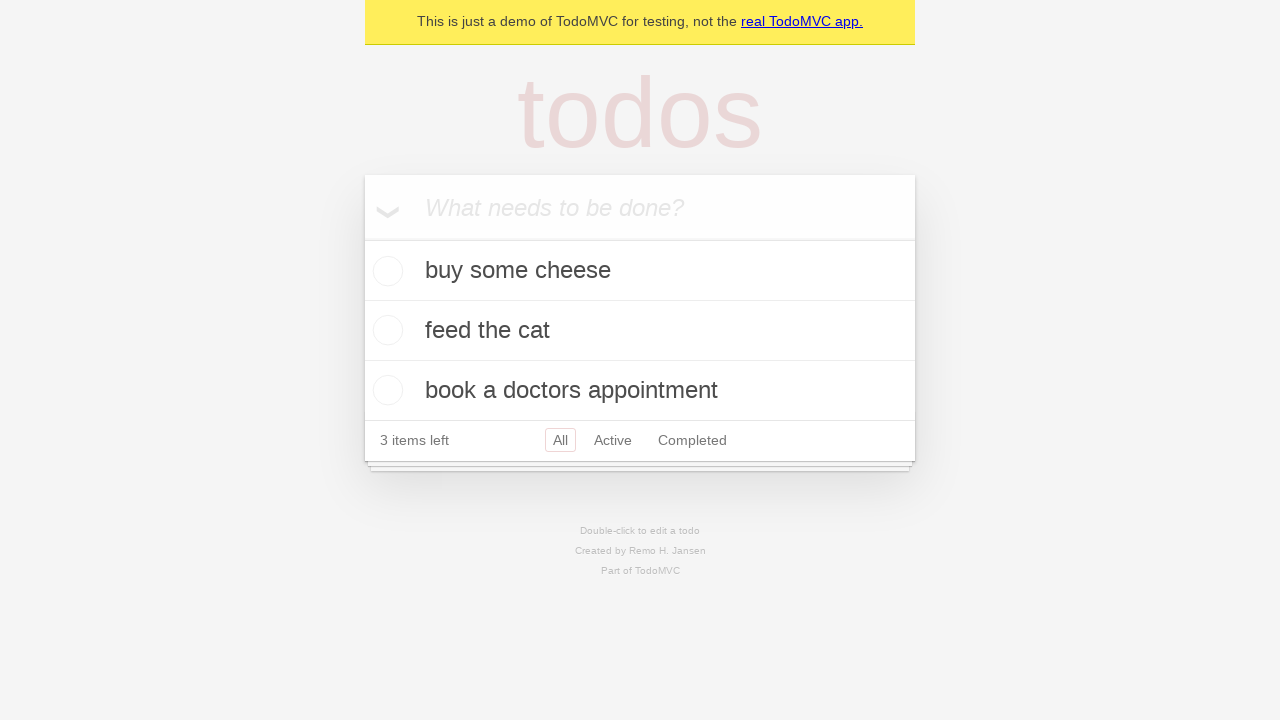

Located the 'Active' filter link
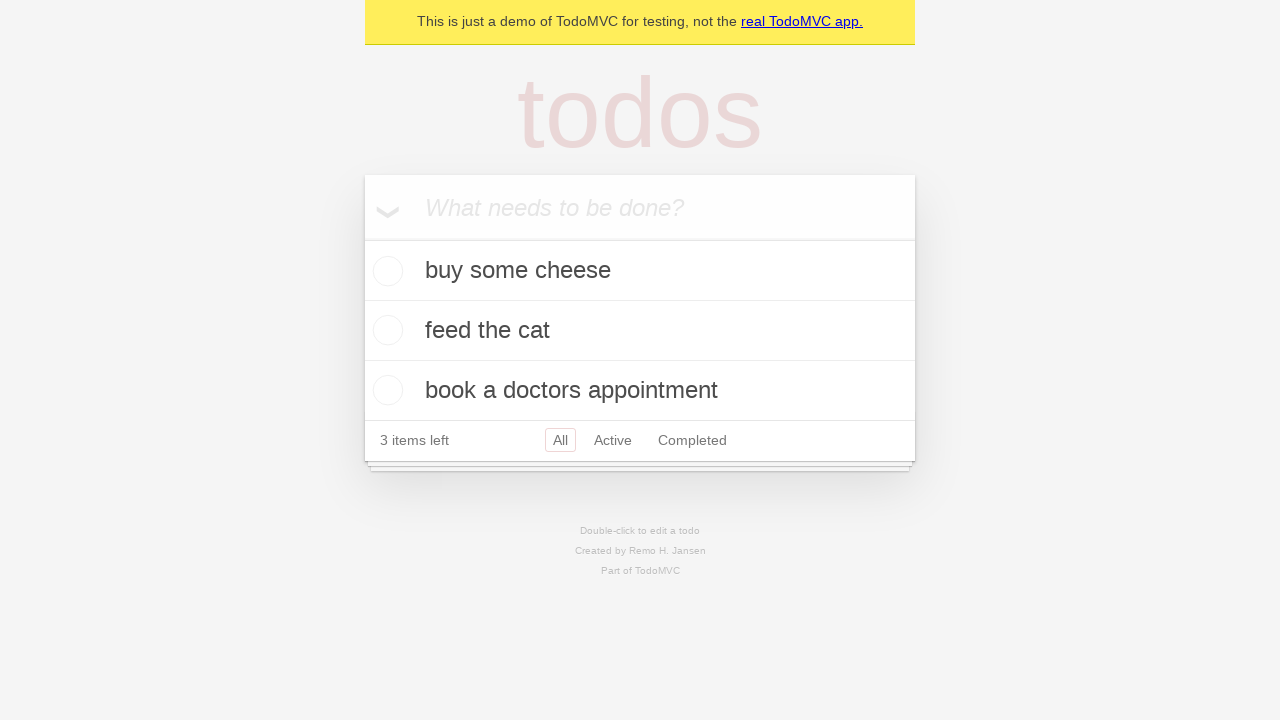

Located the 'Completed' filter link
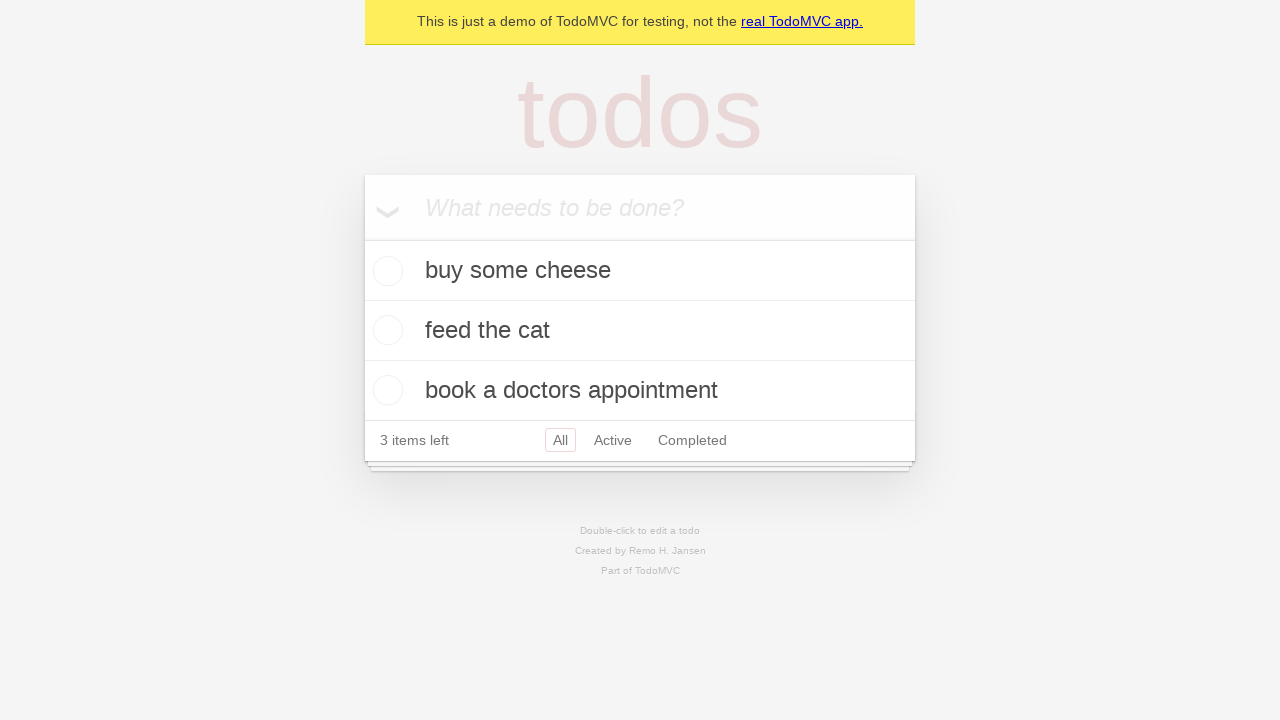

Clicked the 'Active' filter link at (613, 440) on internal:role=link[name="Active"i]
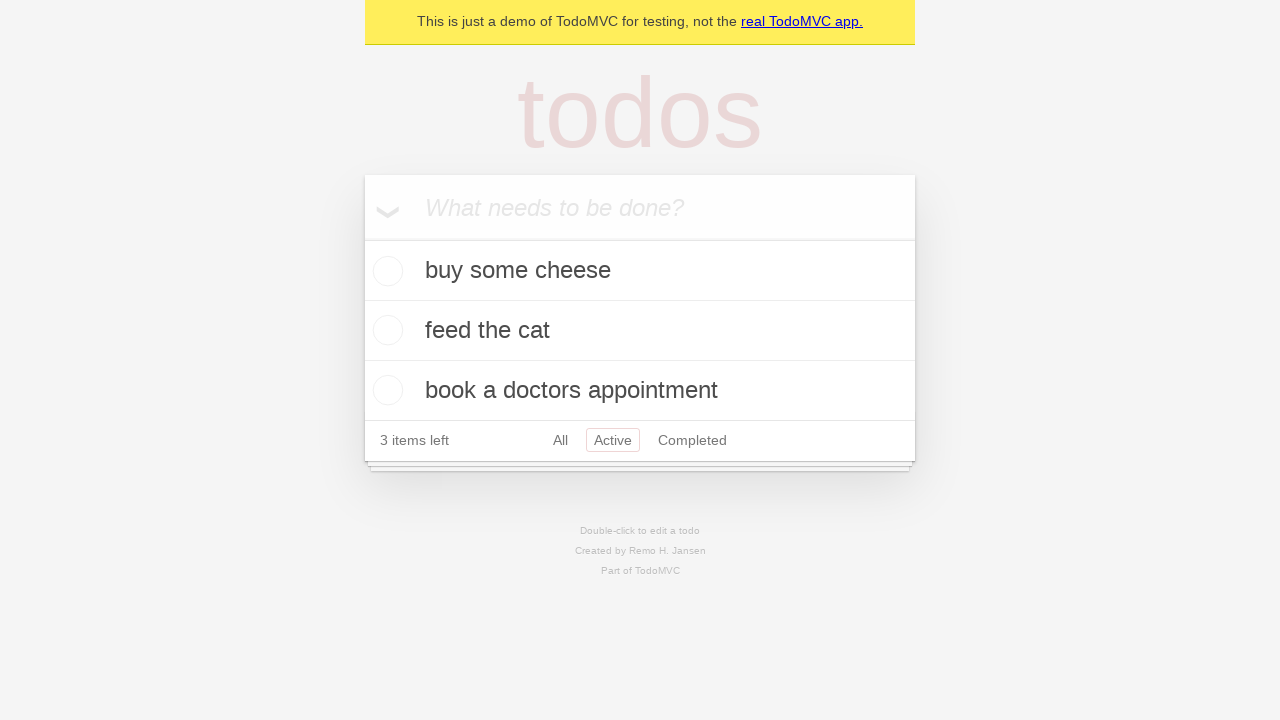

Clicked the 'Completed' filter link to verify highlighting at (692, 440) on internal:role=link[name="Completed"i]
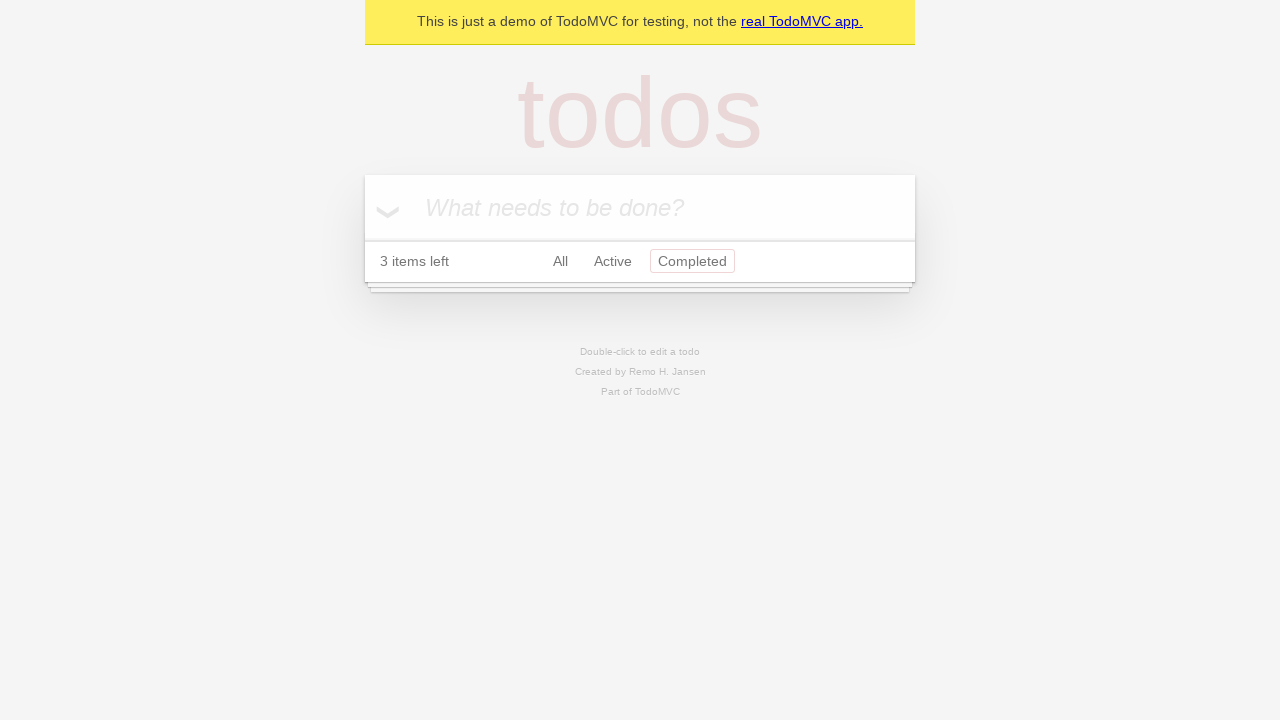

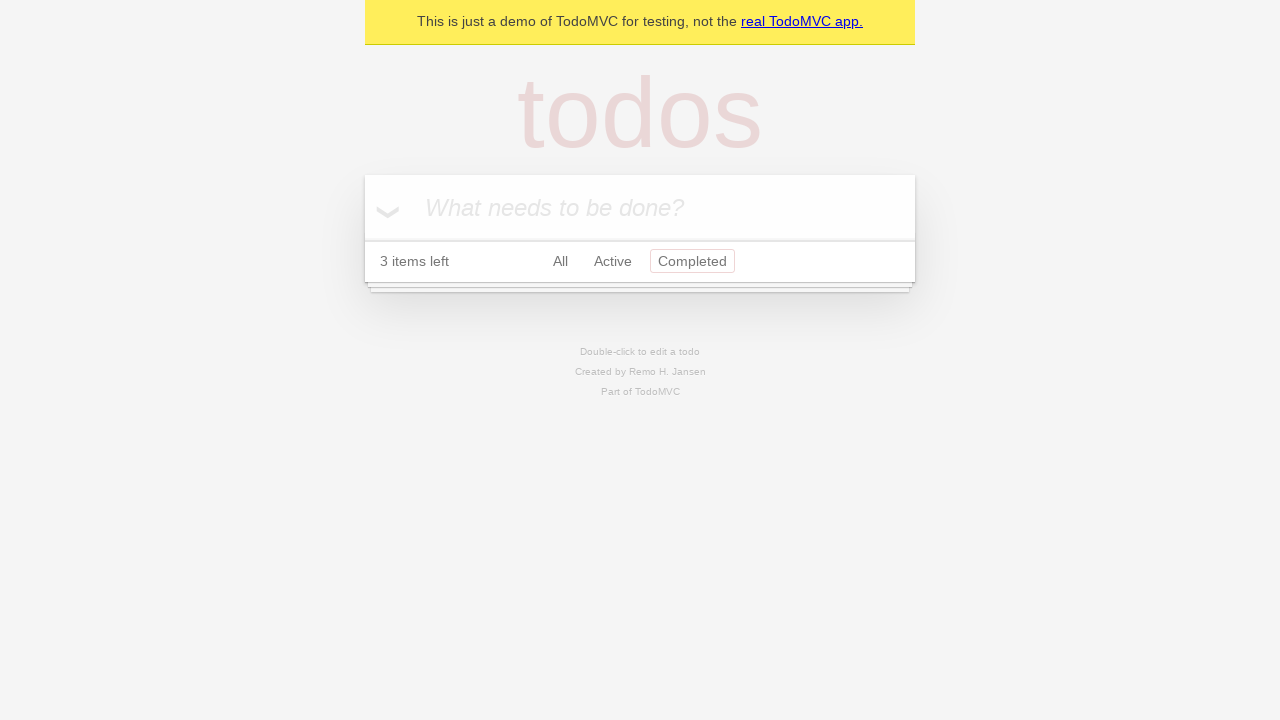